Tests navigating to Widgets section, accessing Select Menu, and selecting an option from a grouped dropdown menu.

Starting URL: https://demoqa.com/

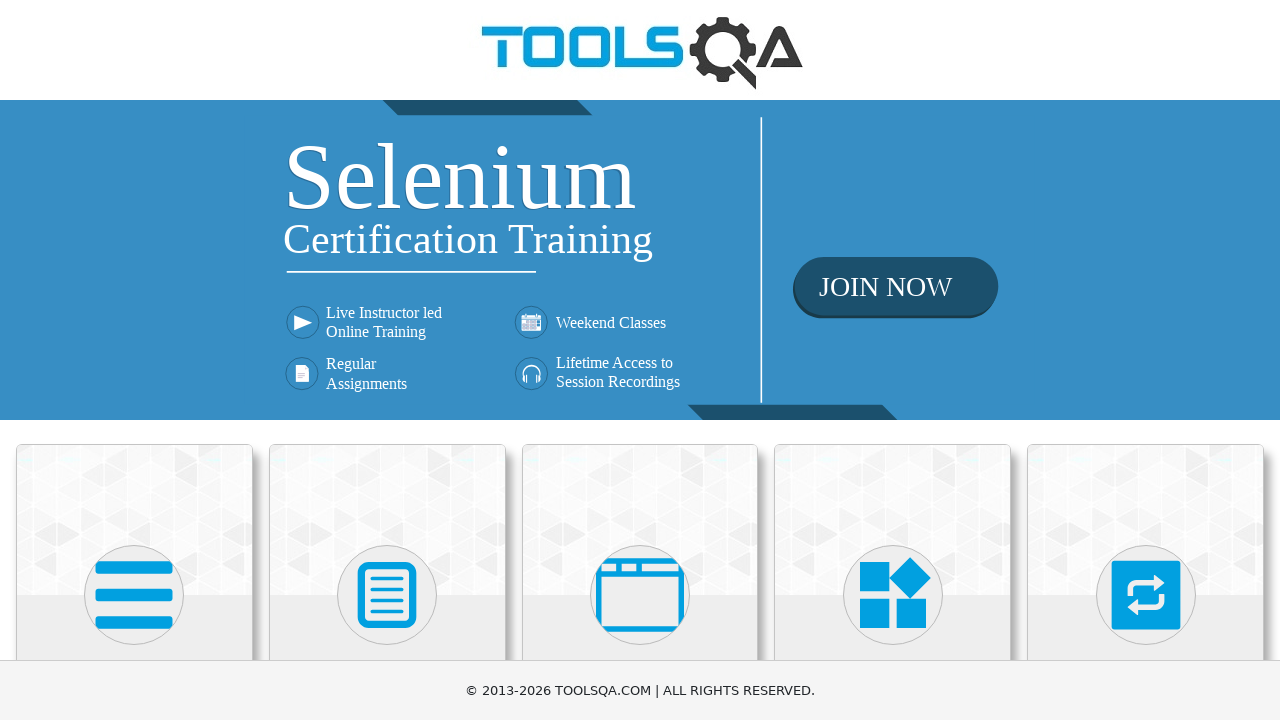

Scrolled down to view Widgets card
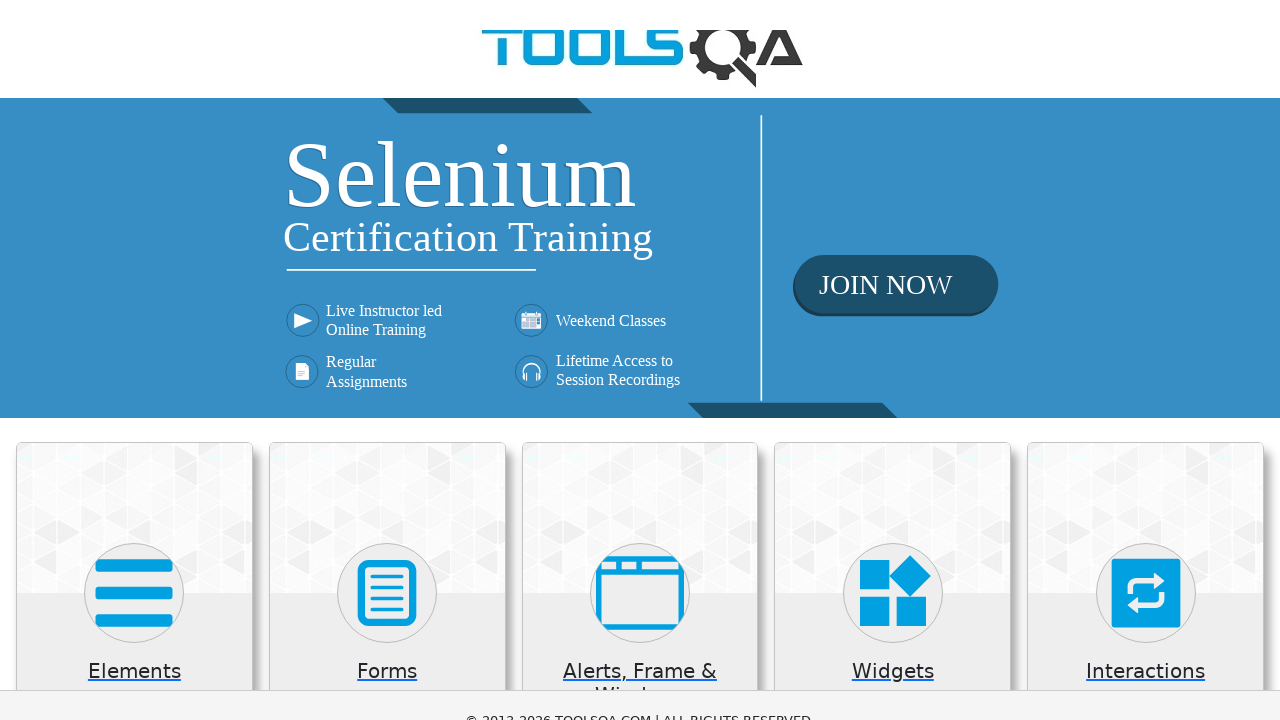

Clicked on Widgets card to navigate to Widgets section at (893, 173) on xpath=//h5[text()='Widgets']
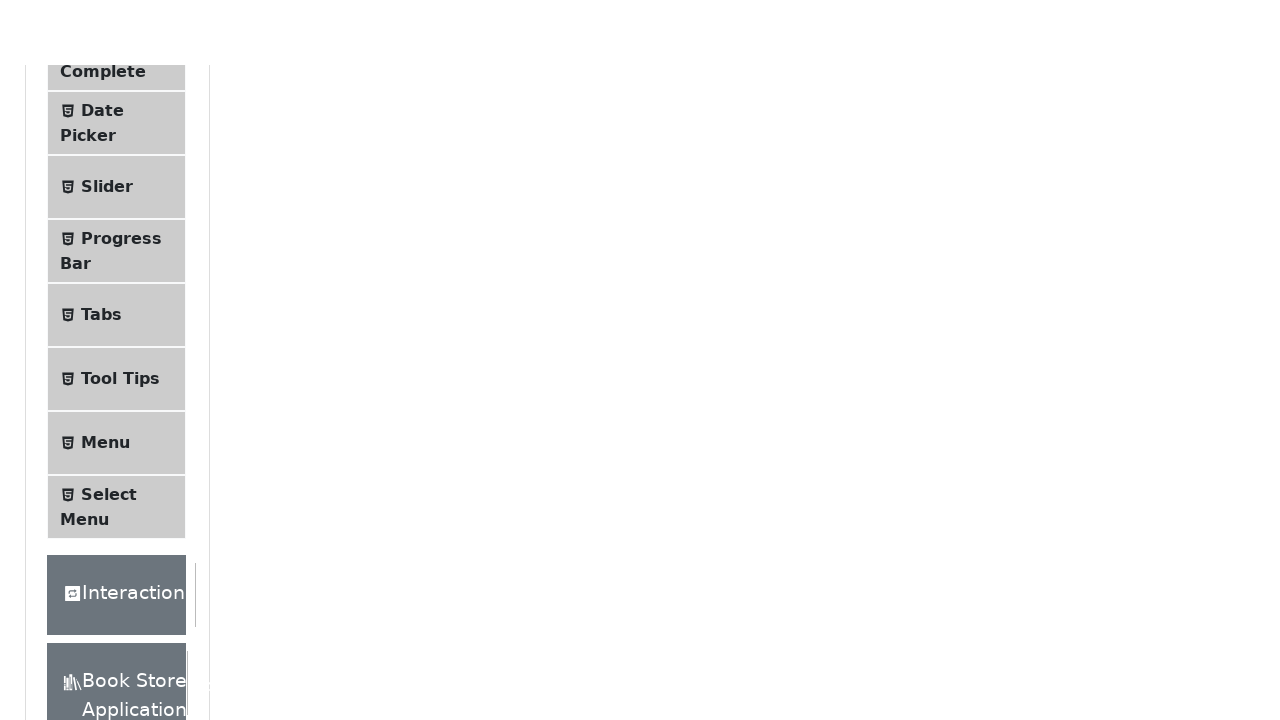

Clicked on Select Menu option at (109, 374) on xpath=//span[text()='Select Menu']
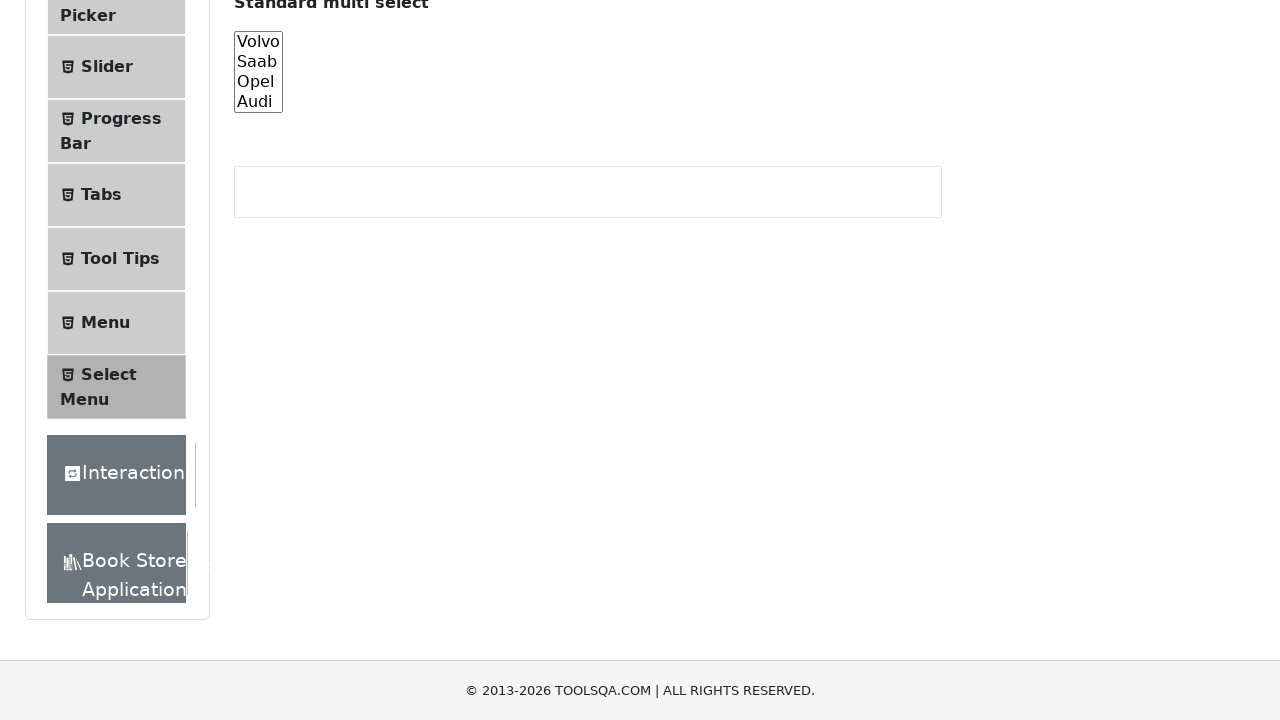

Scrolled down to view dropdown menu
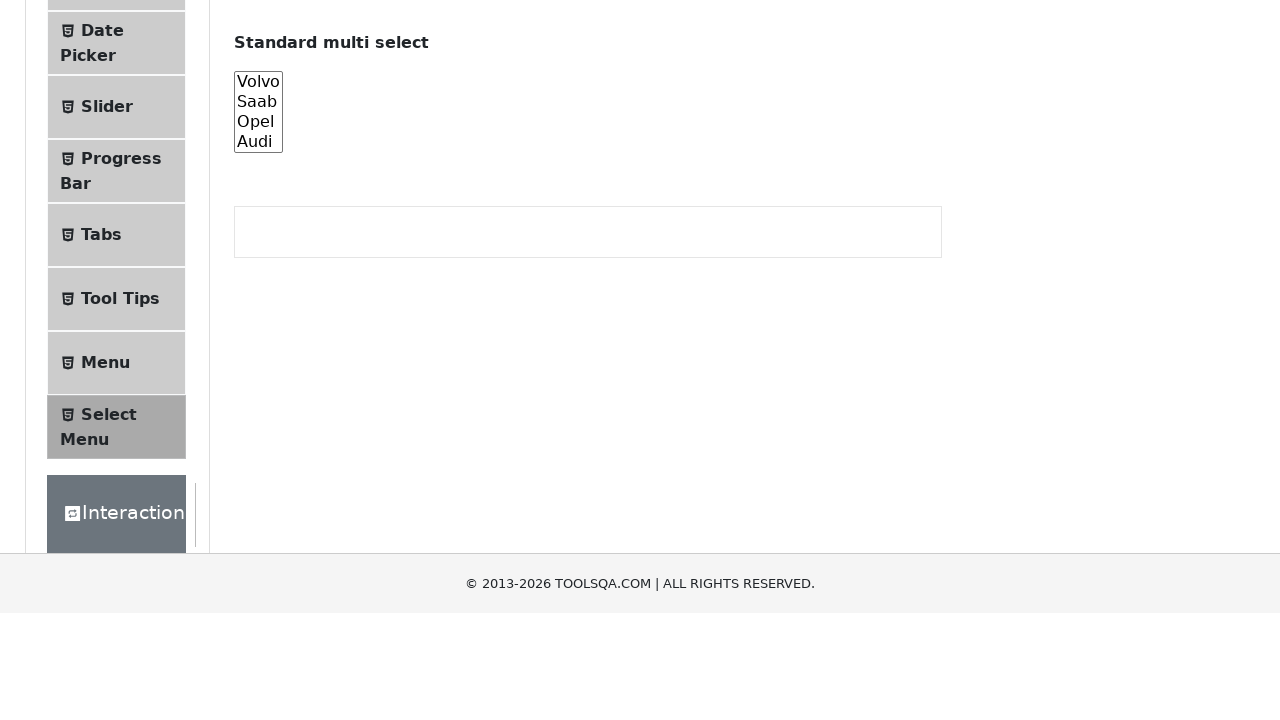

Clicked on the grouped dropdown to open it at (405, 274) on #withOptGroup
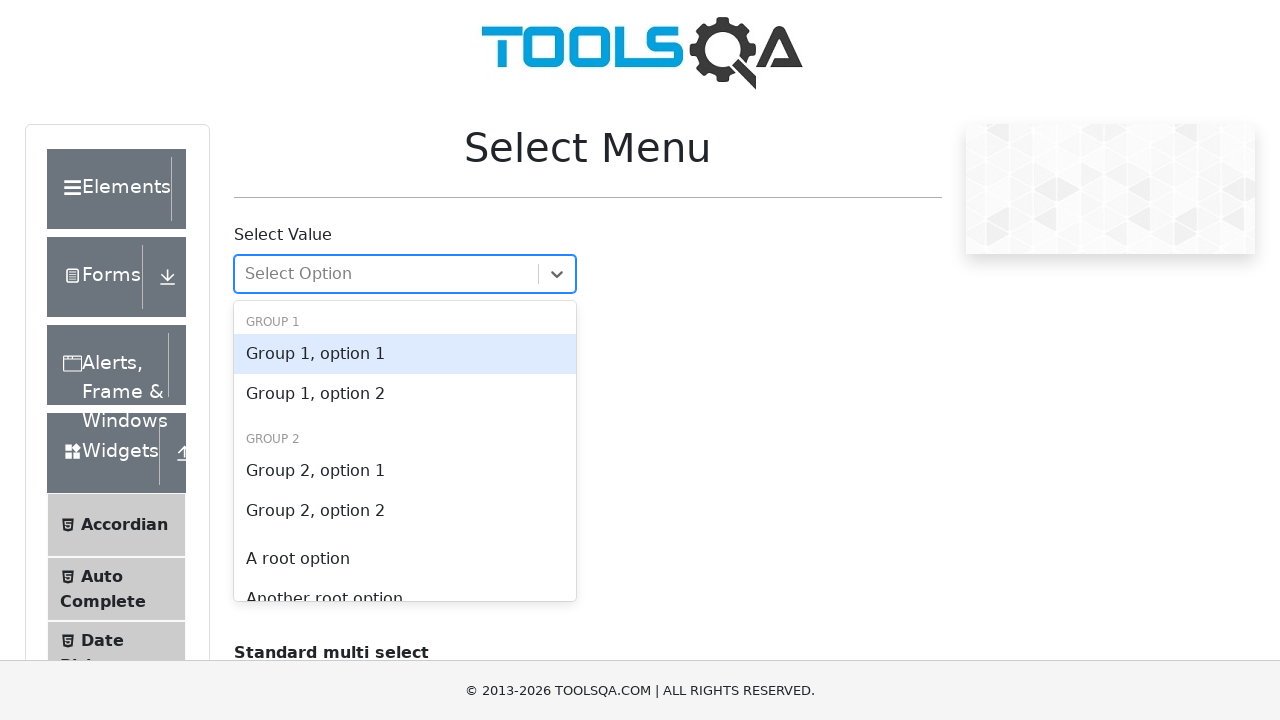

Dropdown menu appeared and loaded
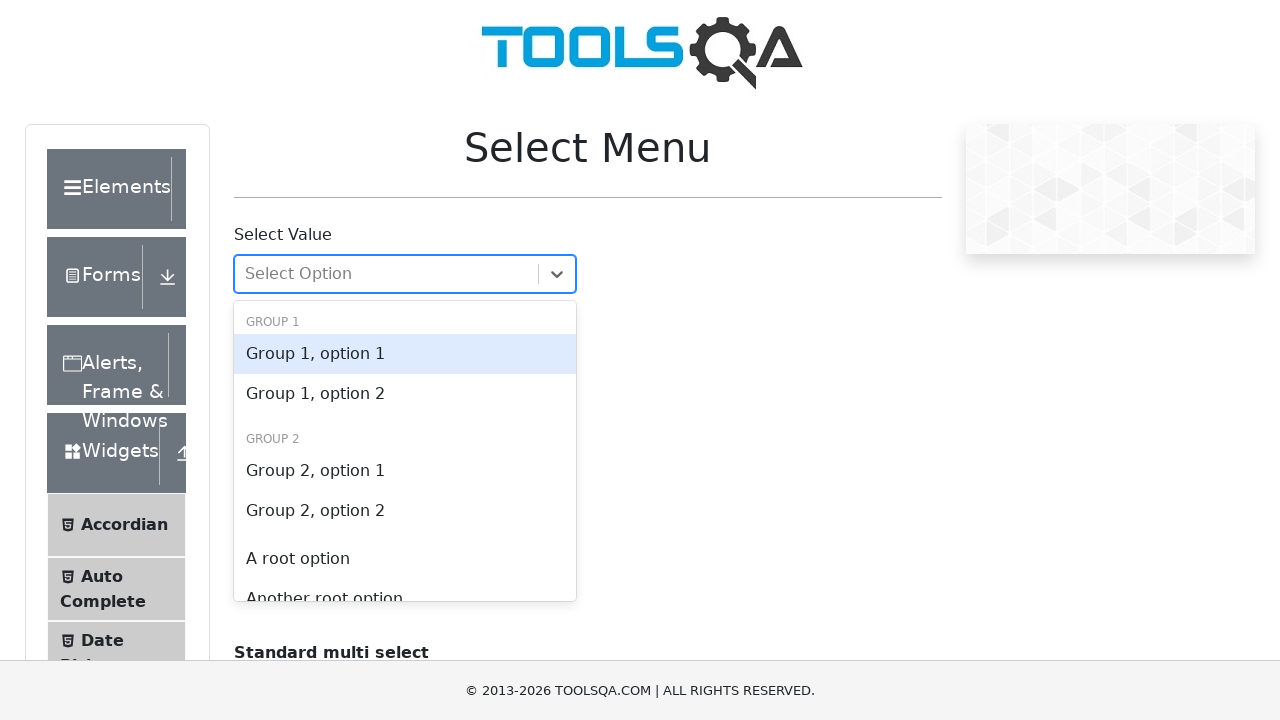

Selected 'Group 2, option 2' from the grouped dropdown menu at (405, 511) on xpath=//div[contains(@class, '-option') and text()='Group 2, option 2']
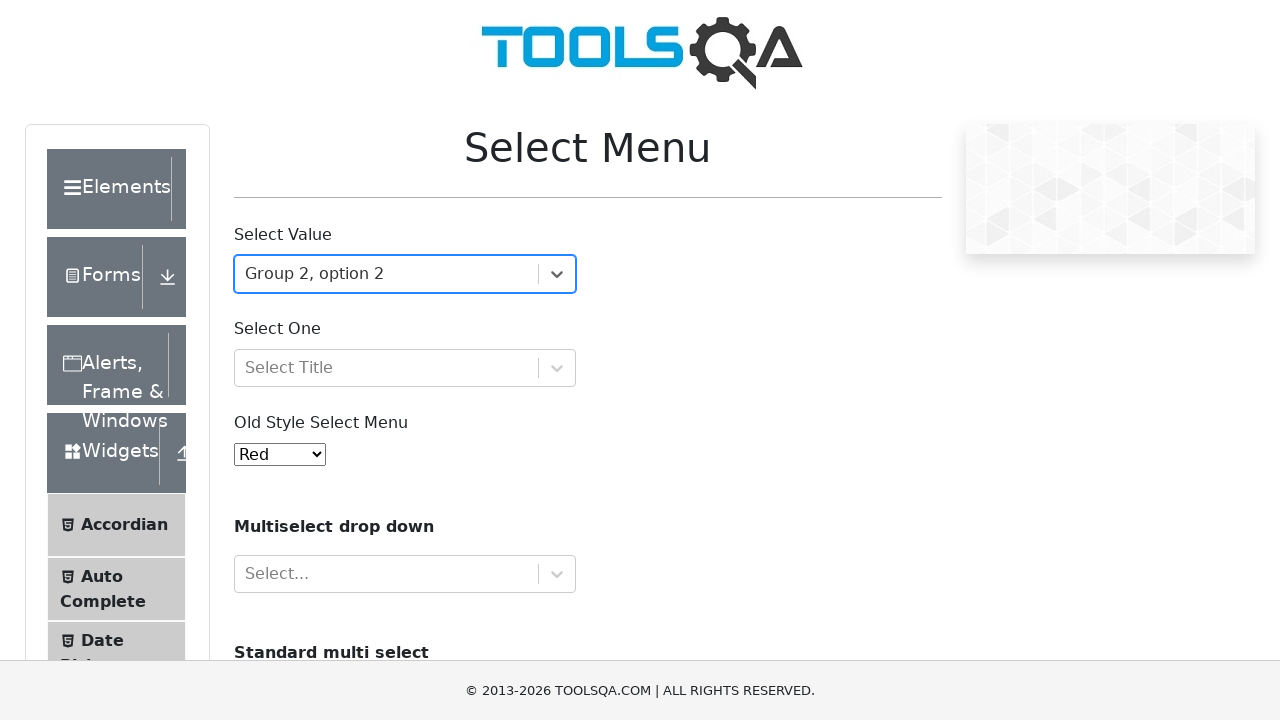

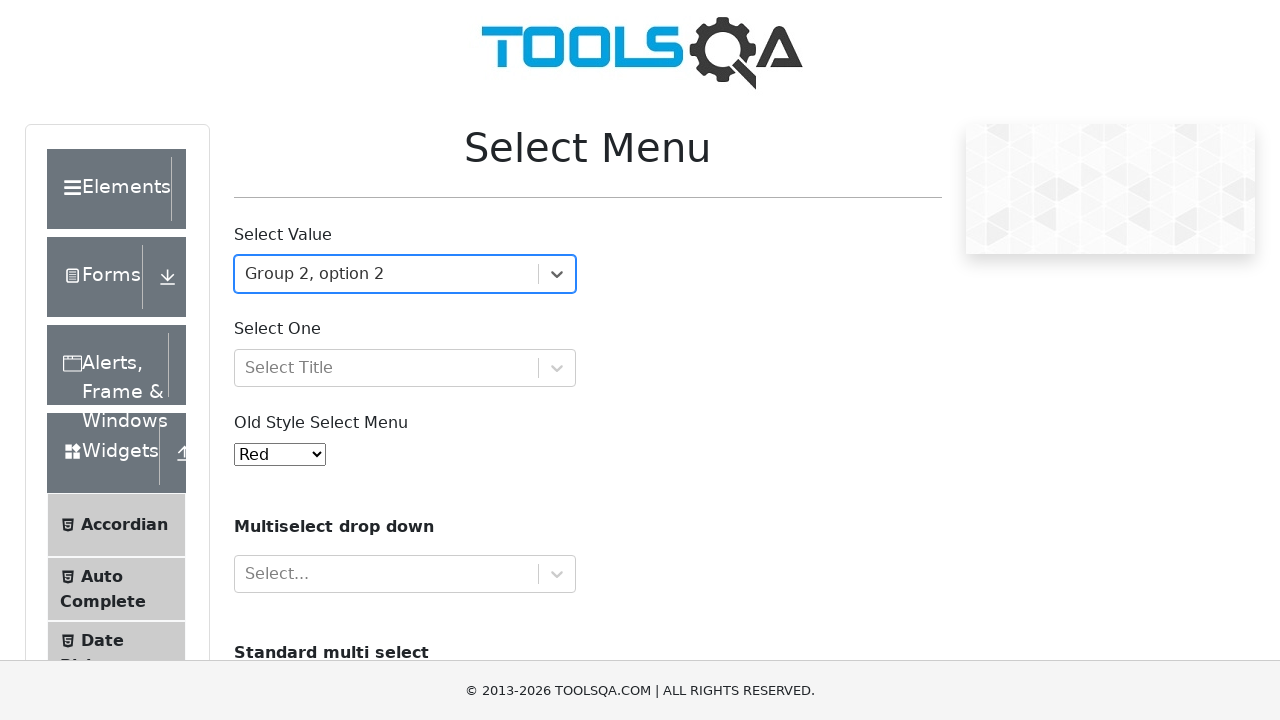